Tests various JavaScript alert interactions including simple alert, confirmation dialog, and prompt dialog on the DemoQA alerts page

Starting URL: https://demoqa.com/alerts

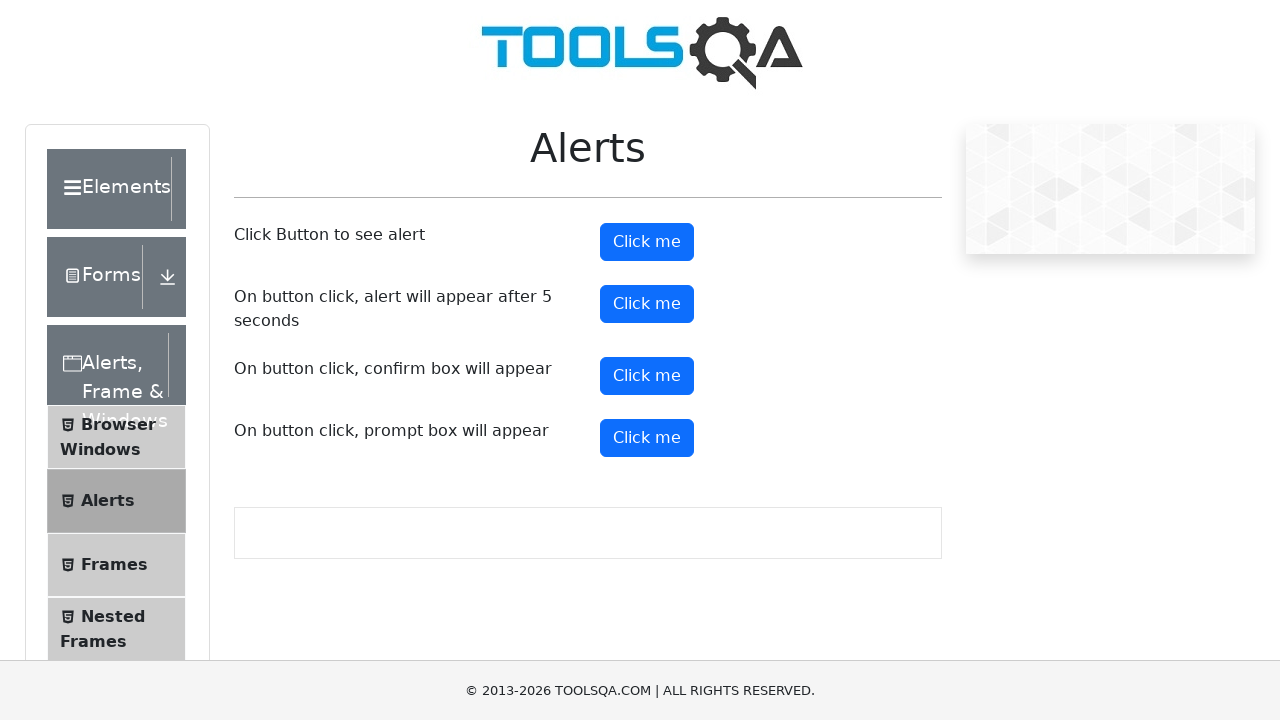

Clicked alert button to trigger simple alert at (647, 242) on #alertButton
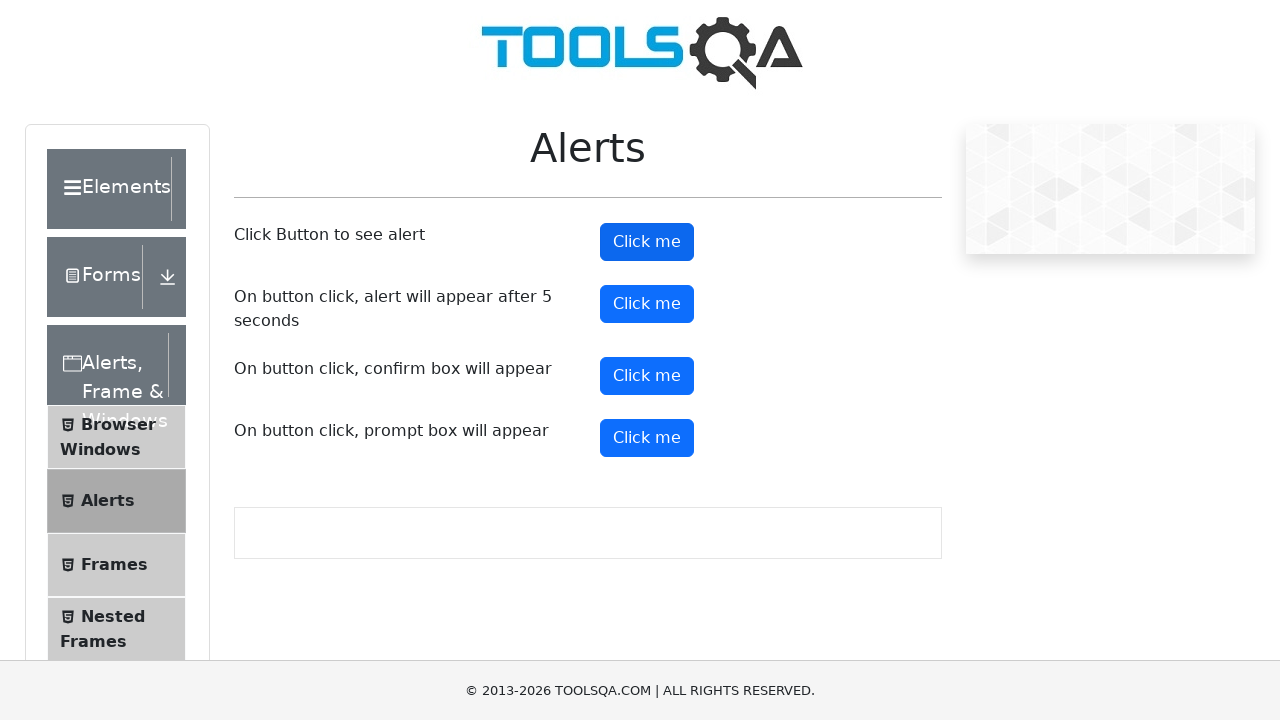

Set up dialog handler to accept simple alert
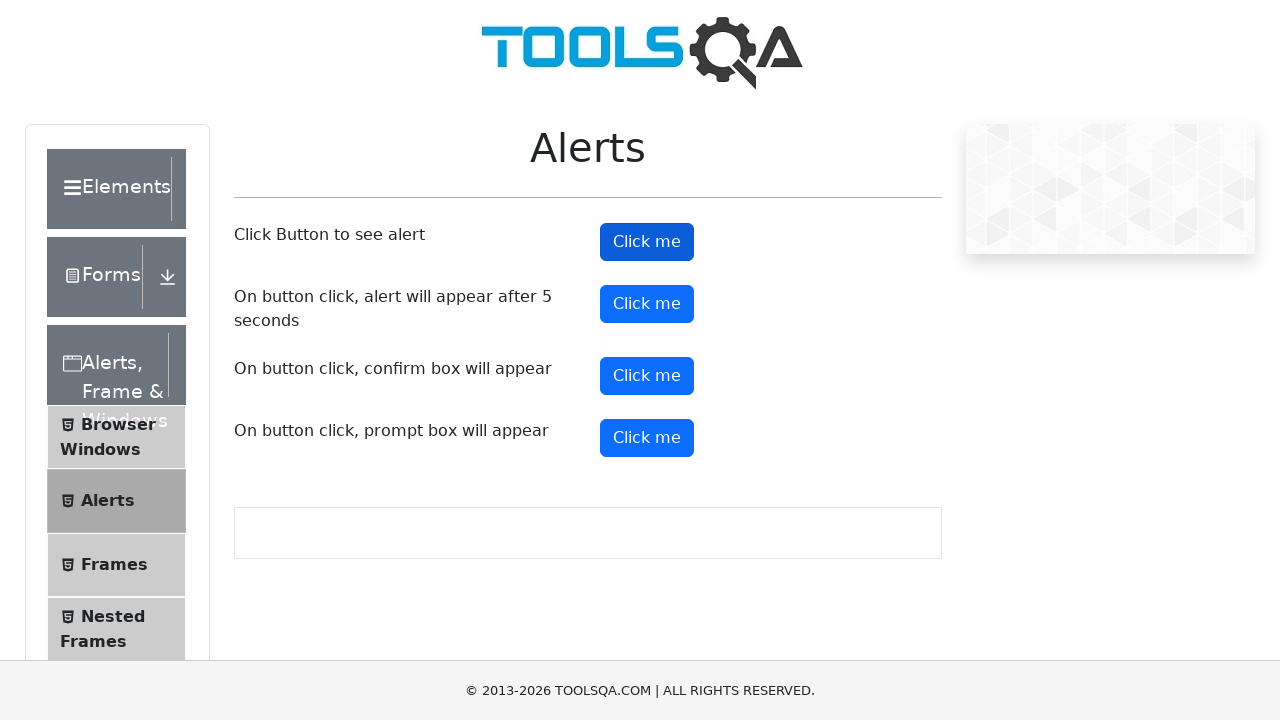

Scrolled confirm button into view
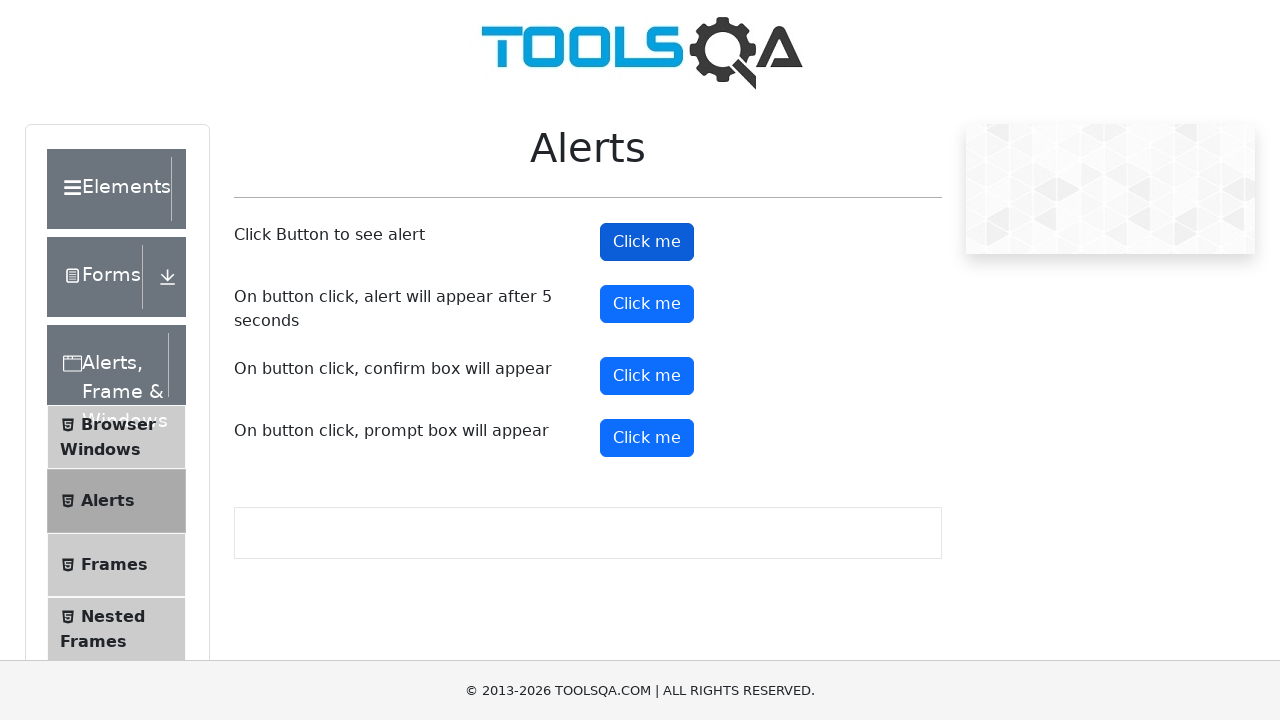

Clicked confirm button to trigger confirmation dialog at (647, 376) on #confirmButton
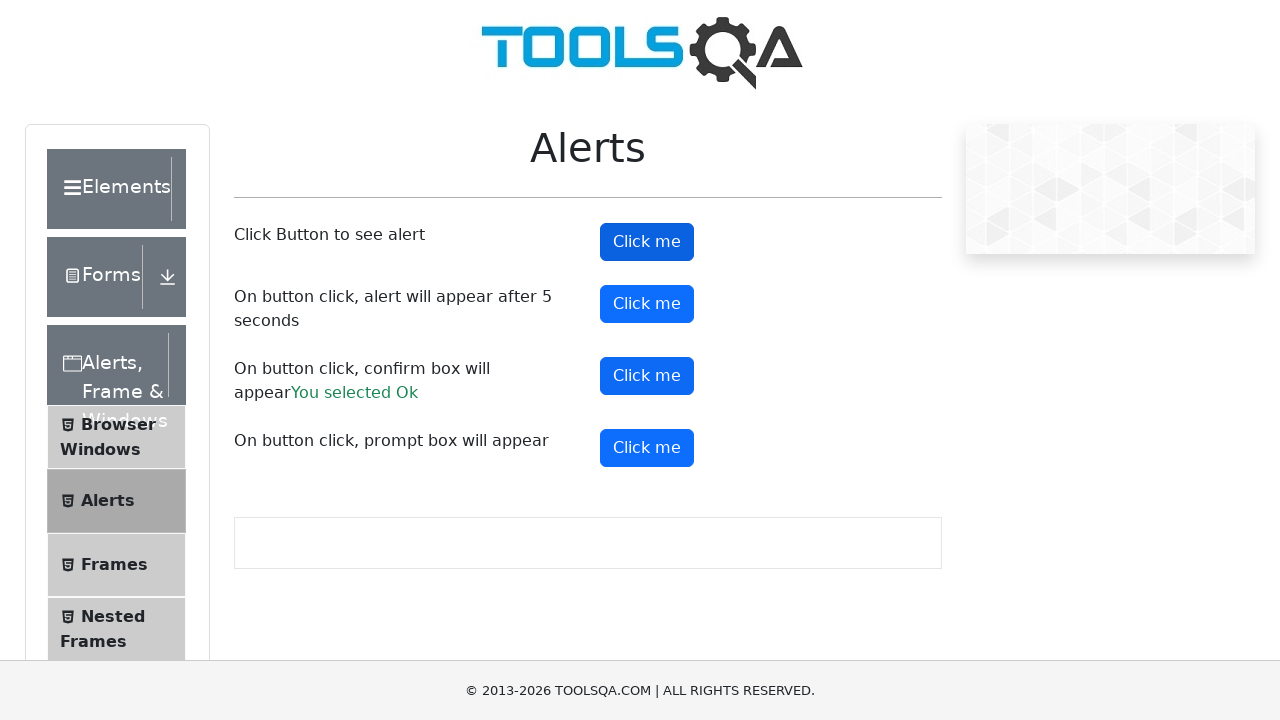

Set up dialog handler to dismiss confirmation dialog
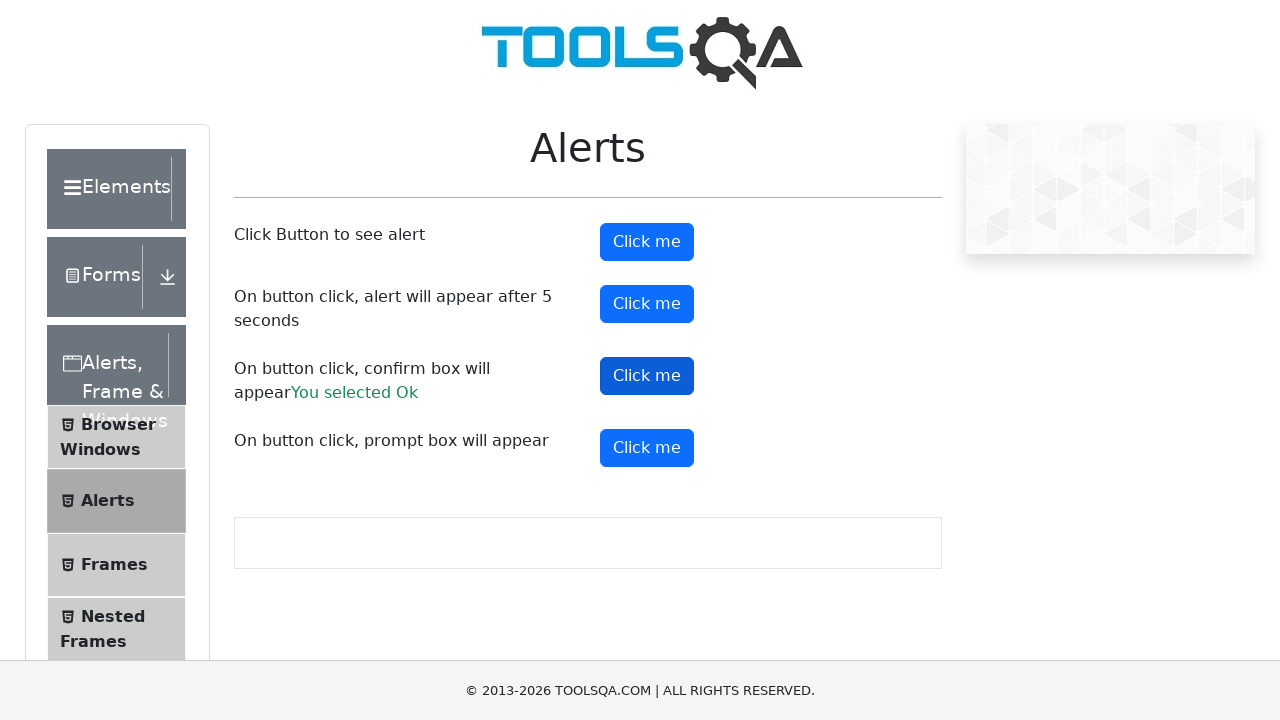

Clicked prompt button to trigger prompt dialog at (647, 448) on #promtButton
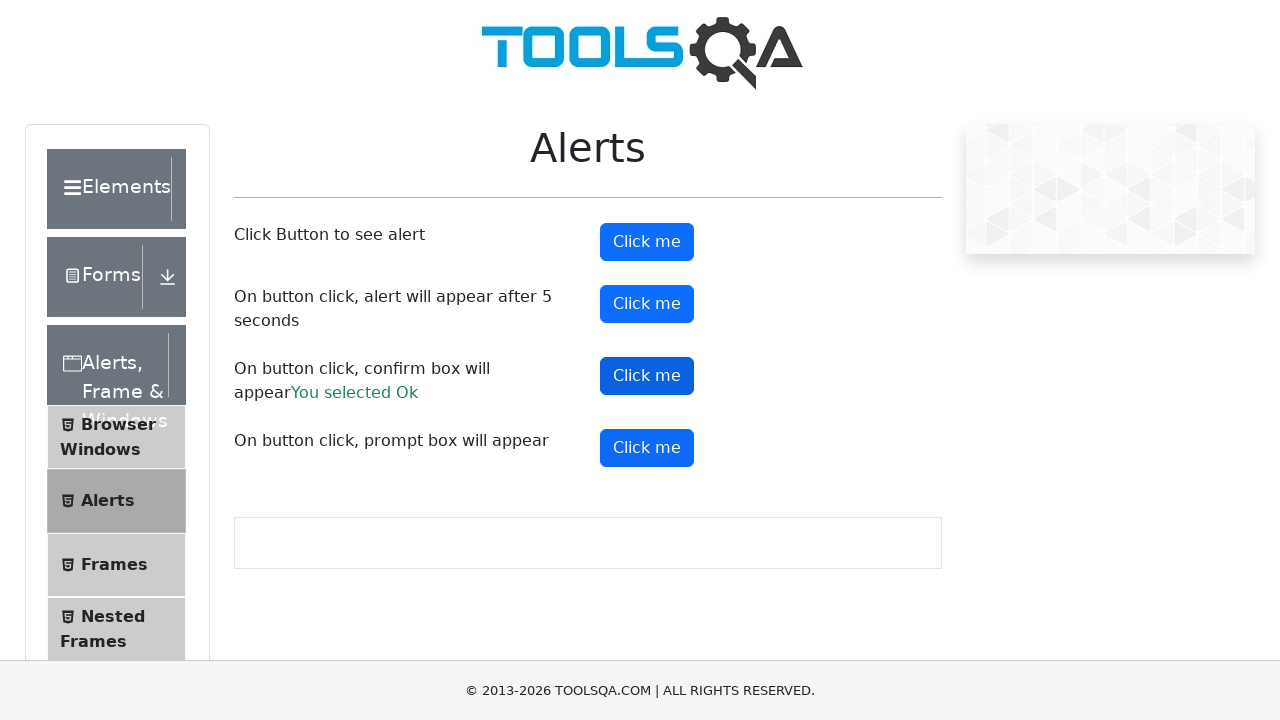

Set up dialog handler to accept prompt dialog with text 'java'
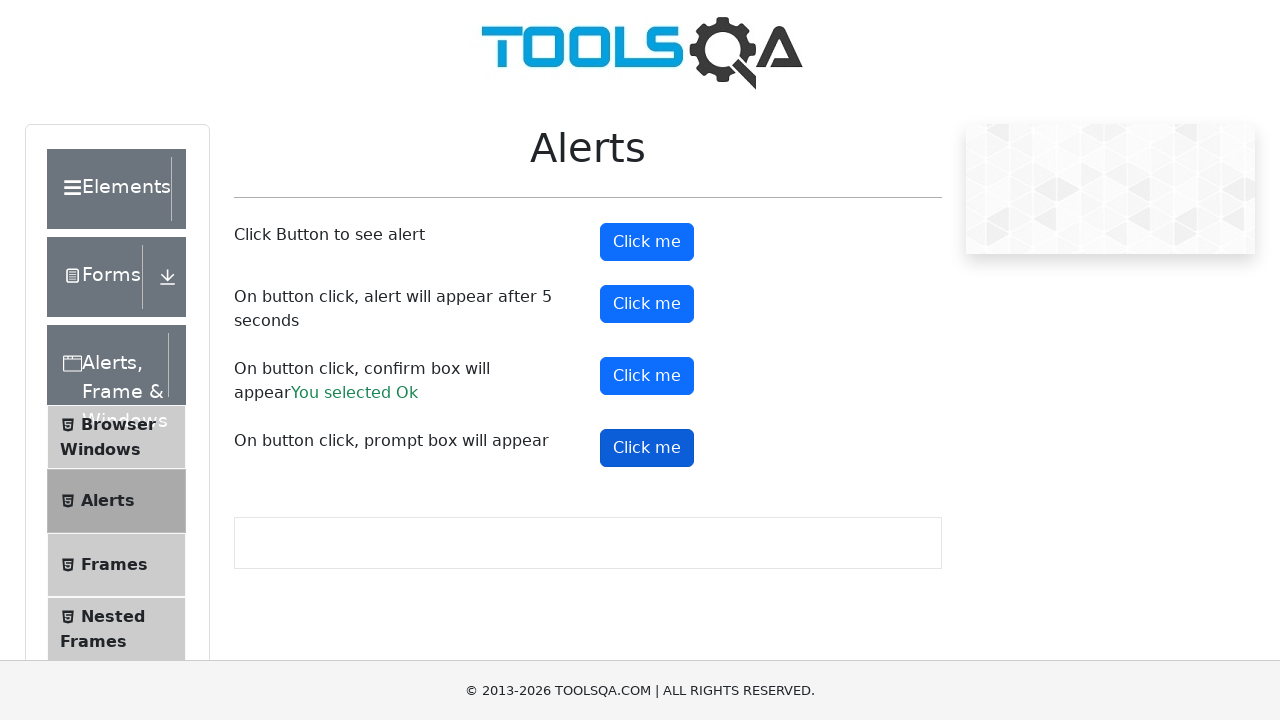

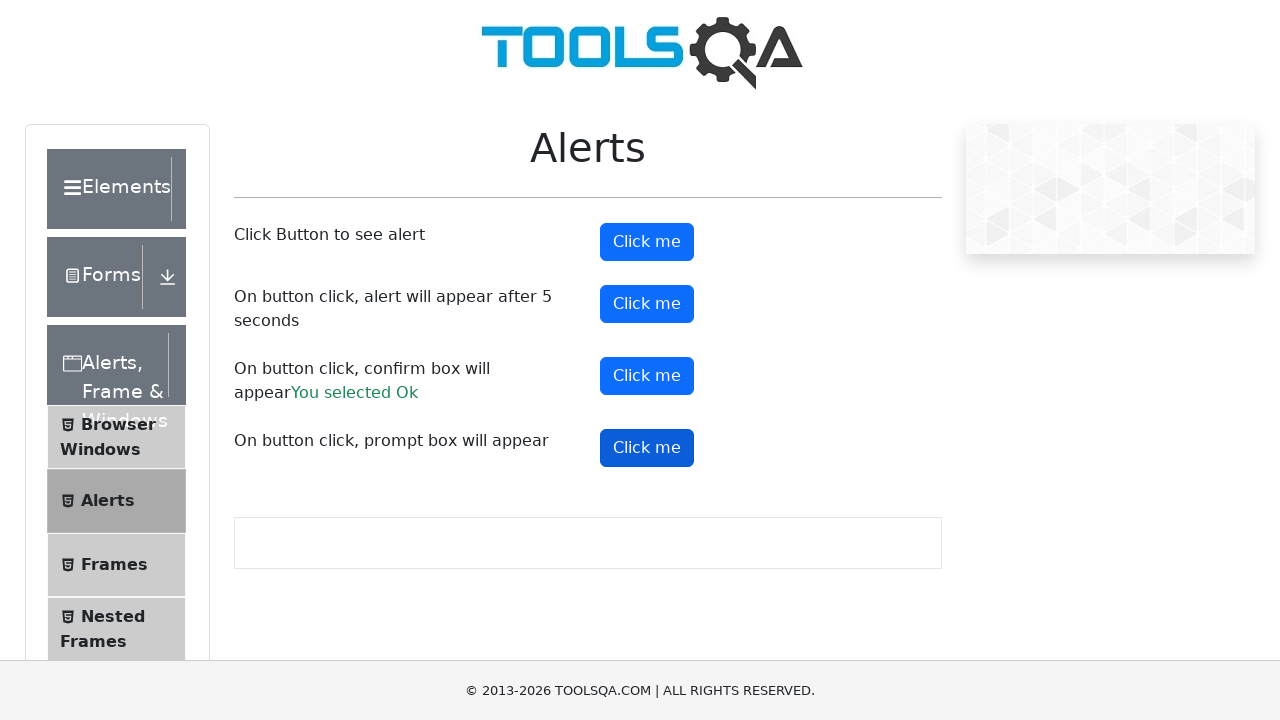